Tests date picker functionality by opening a date picker and selecting a dynamically generated date (yesterday's date)

Starting URL: https://demo.automationtesting.in/Datepicker.html

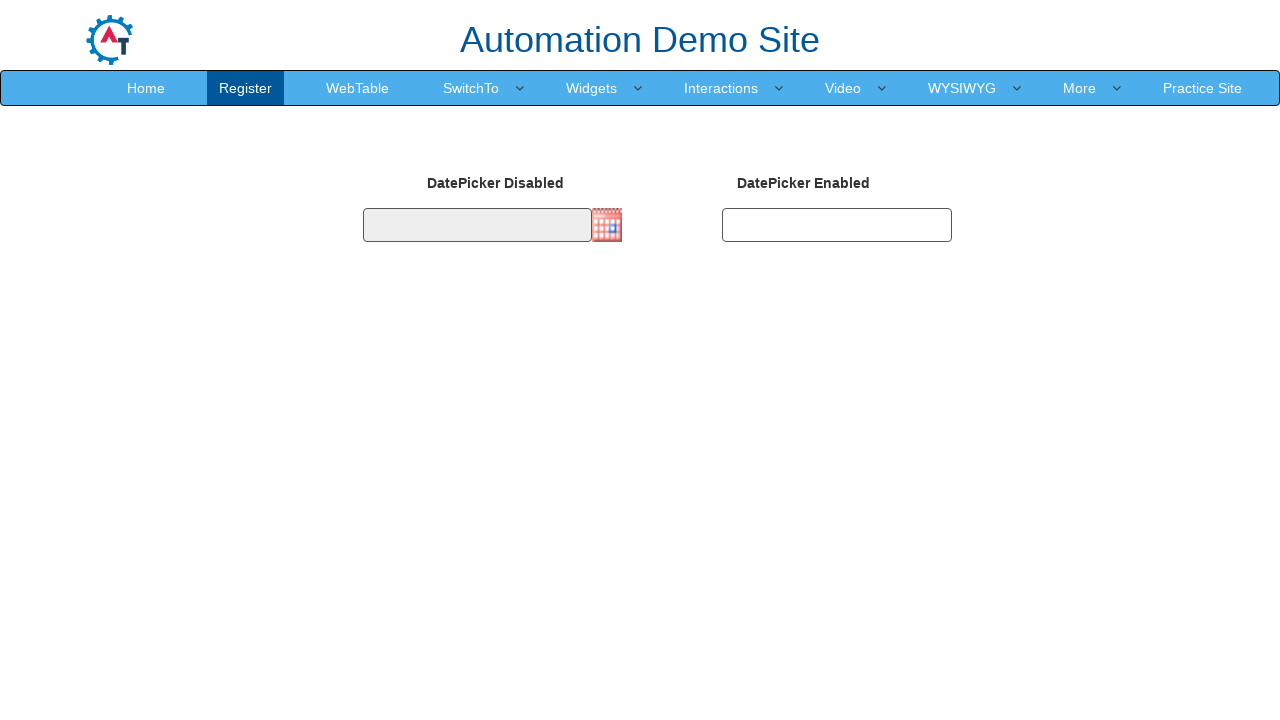

Clicked on date picker to open calendar at (837, 225) on #datepicker2
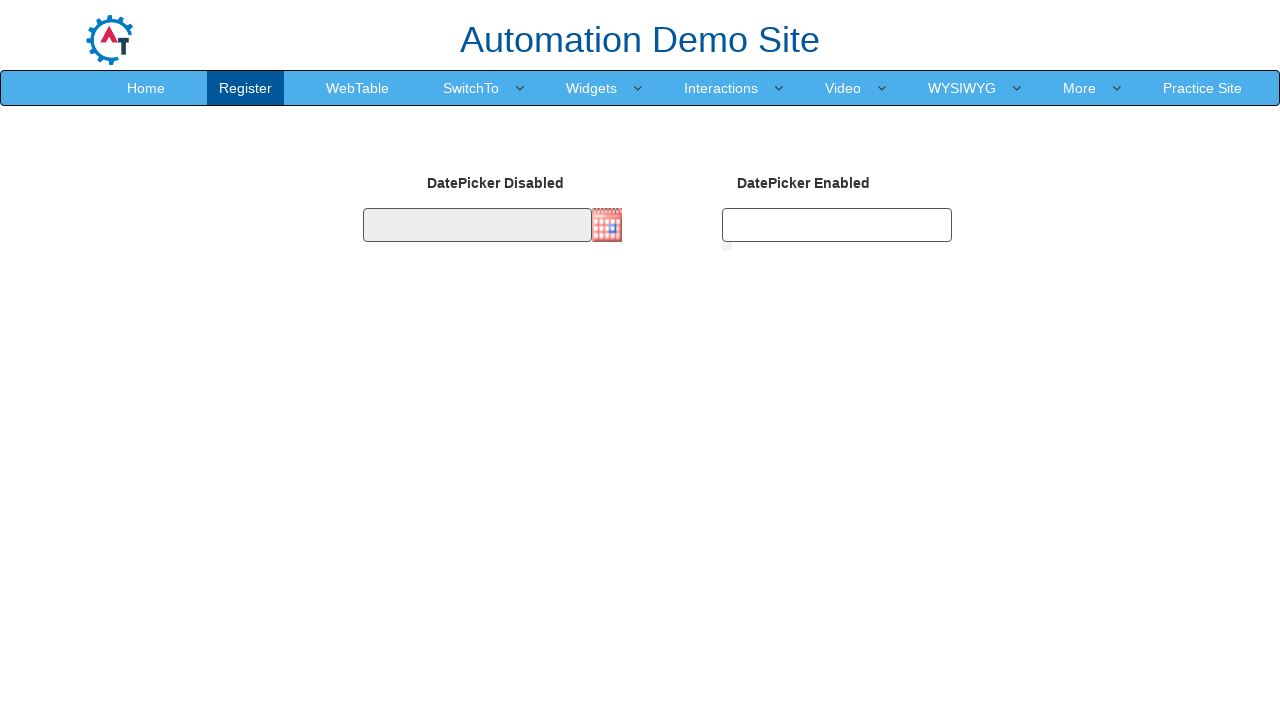

Selected yesterday's date (Tuesday, Feb 24, 2026) from calendar at (778, 22) on //a[contains(@title,'Tuesday, Feb 24, 2026')]
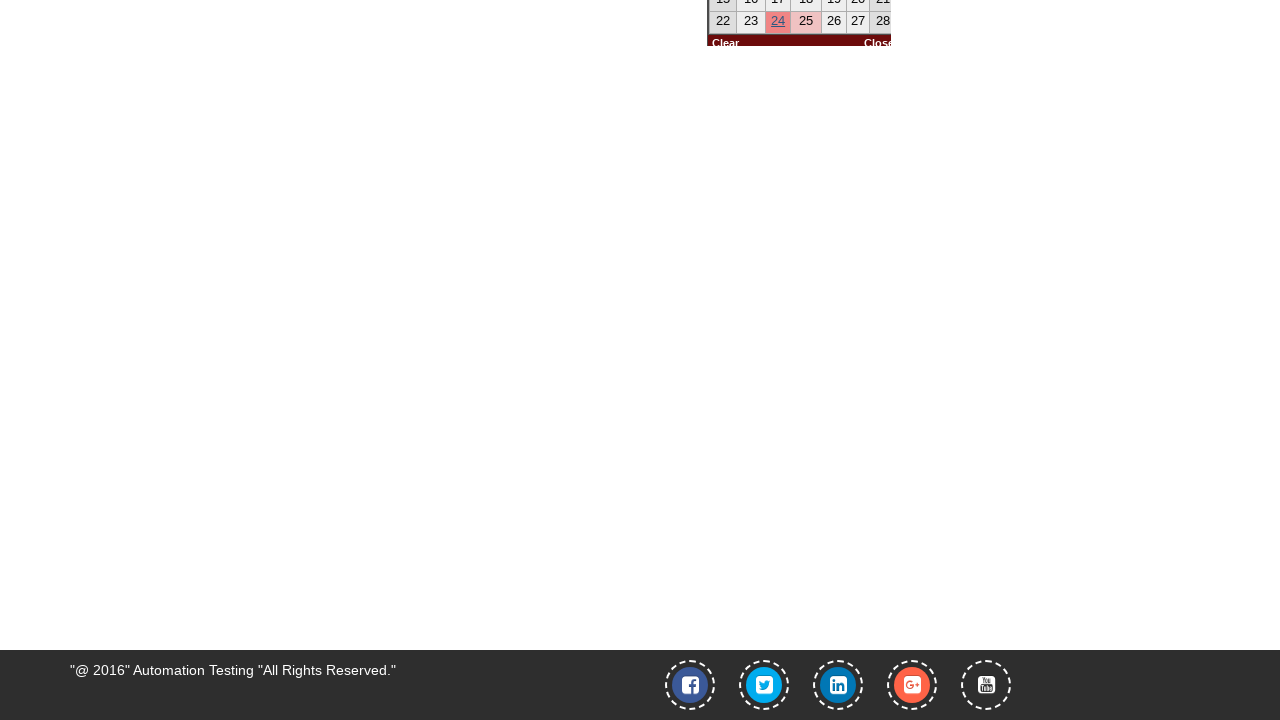

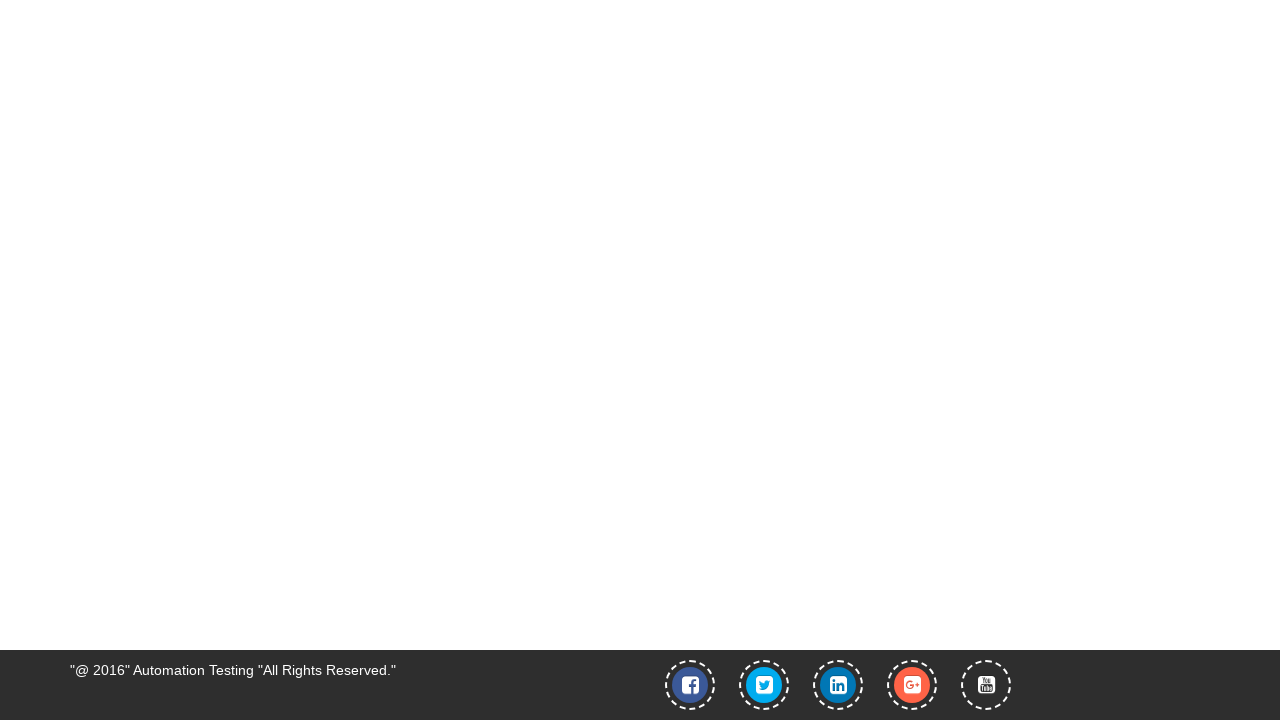